Tests filling a text box form with a name, scrolling to make the submit button visible, clicking submit, and verifying the output displays the entered name.

Starting URL: https://demoqa.com/text-box

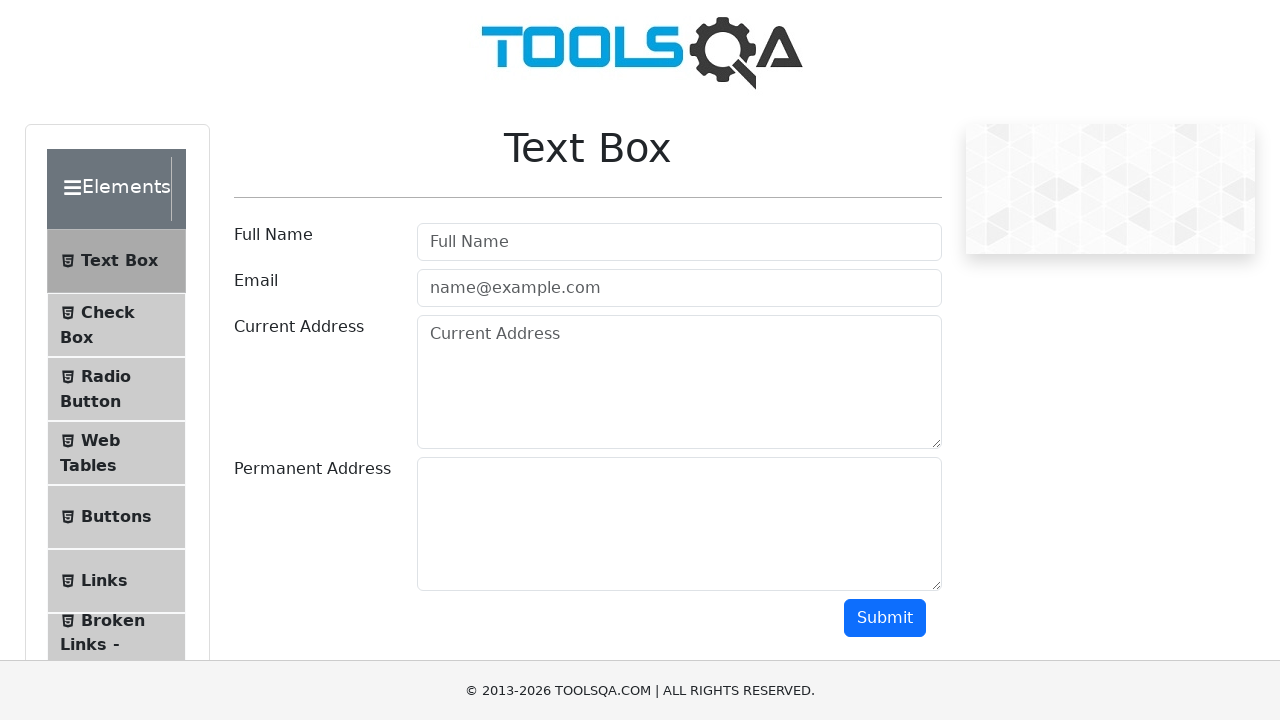

Filled full name input field with 'Martynas' on #userName
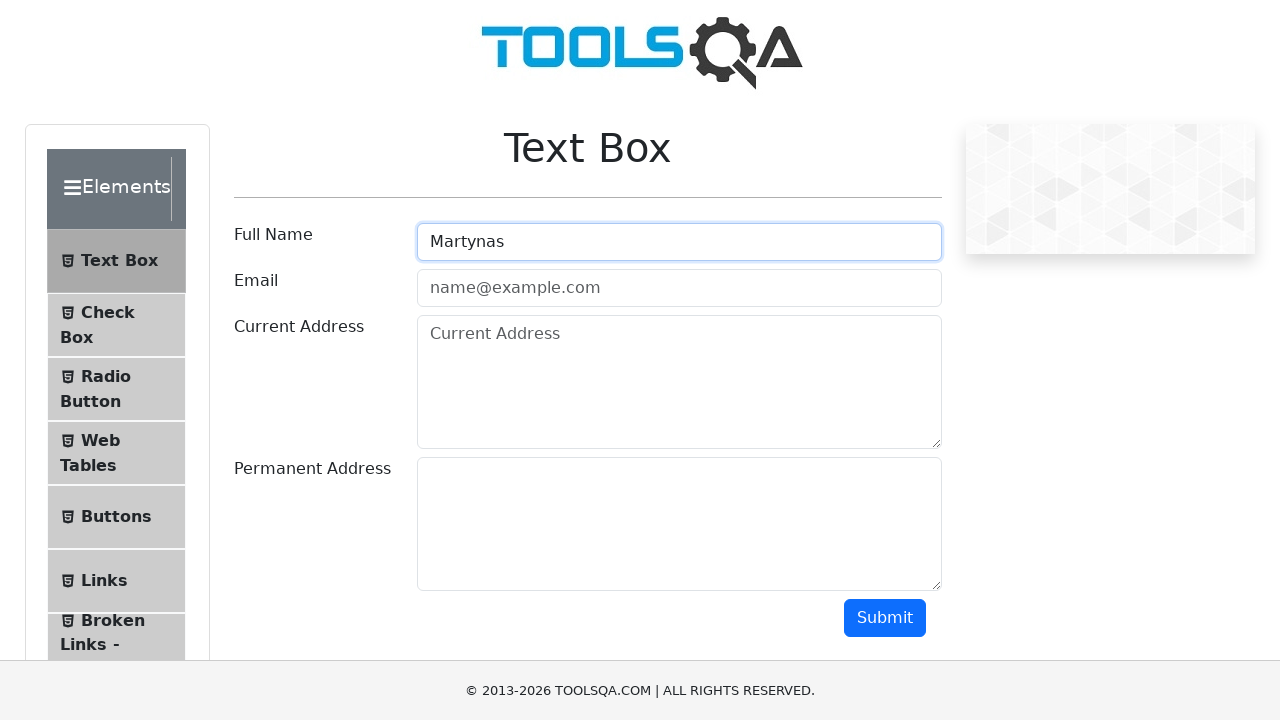

Scrolled down 200 pixels to make submit button visible
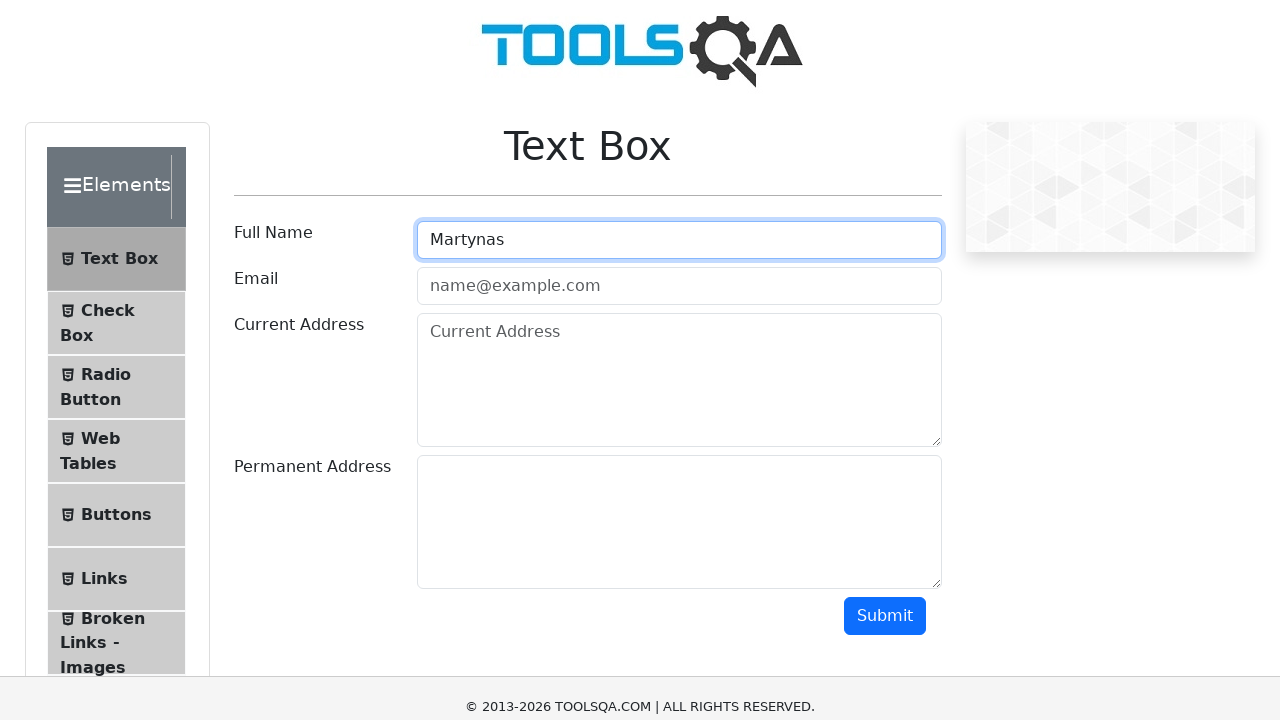

Clicked the submit button at (885, 418) on #submit
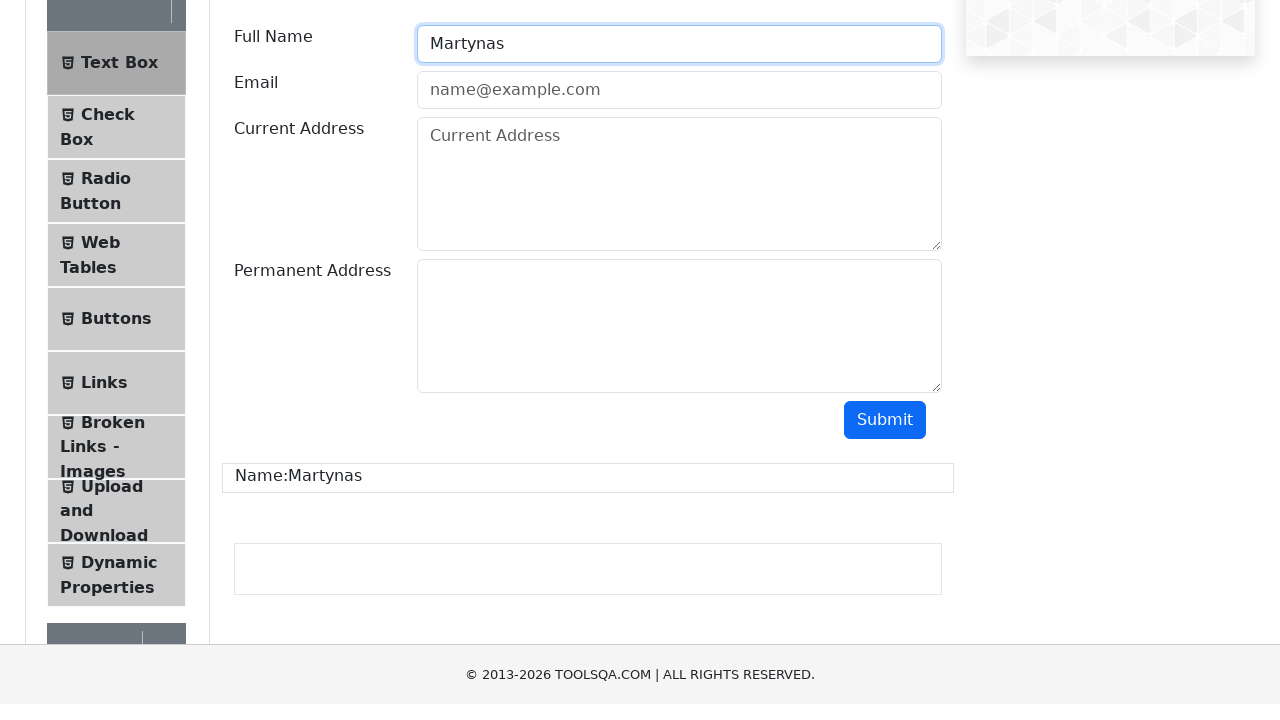

Output element with entered name appeared and was verified
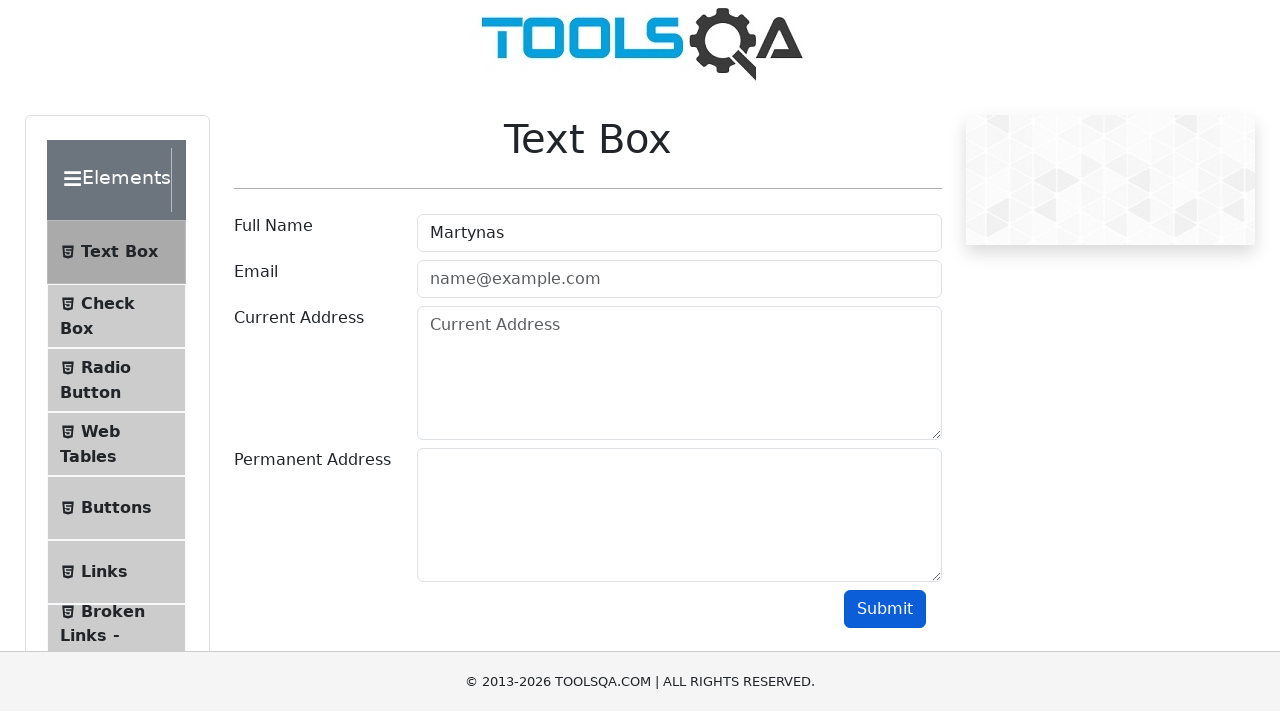

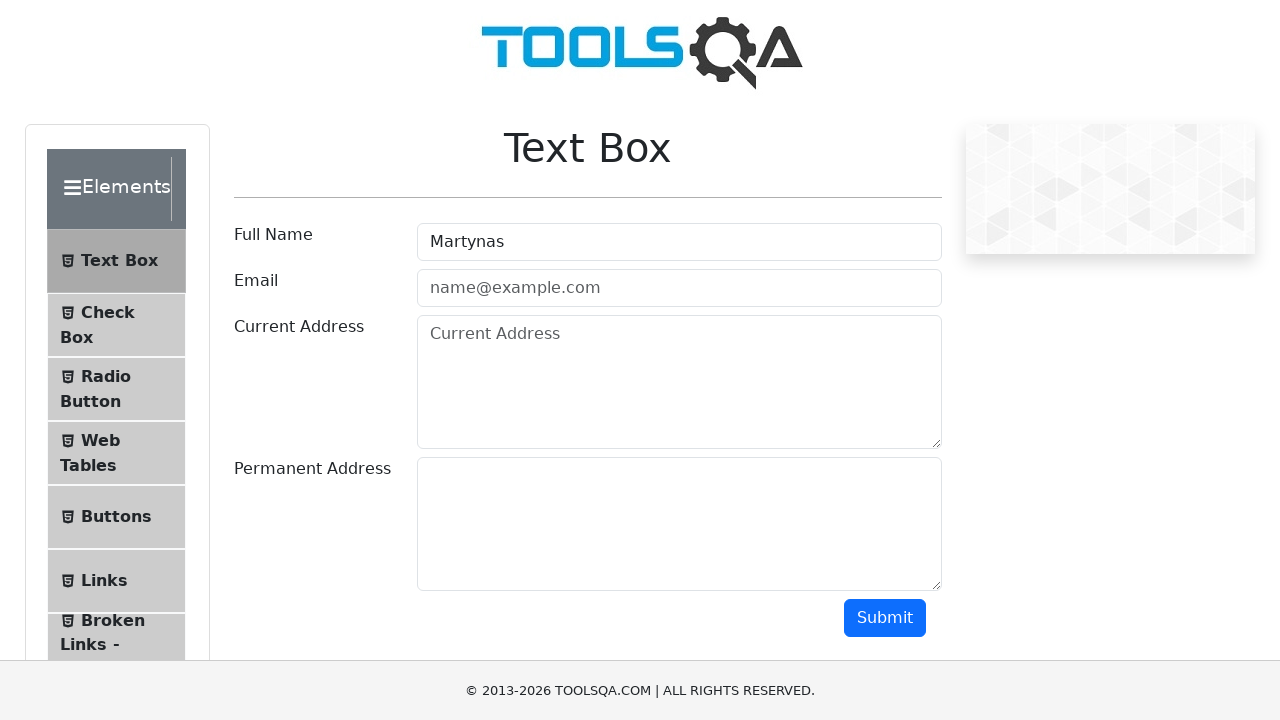